Tests that the complete all checkbox updates state when individual items are completed or cleared

Starting URL: https://demo.playwright.dev/todomvc

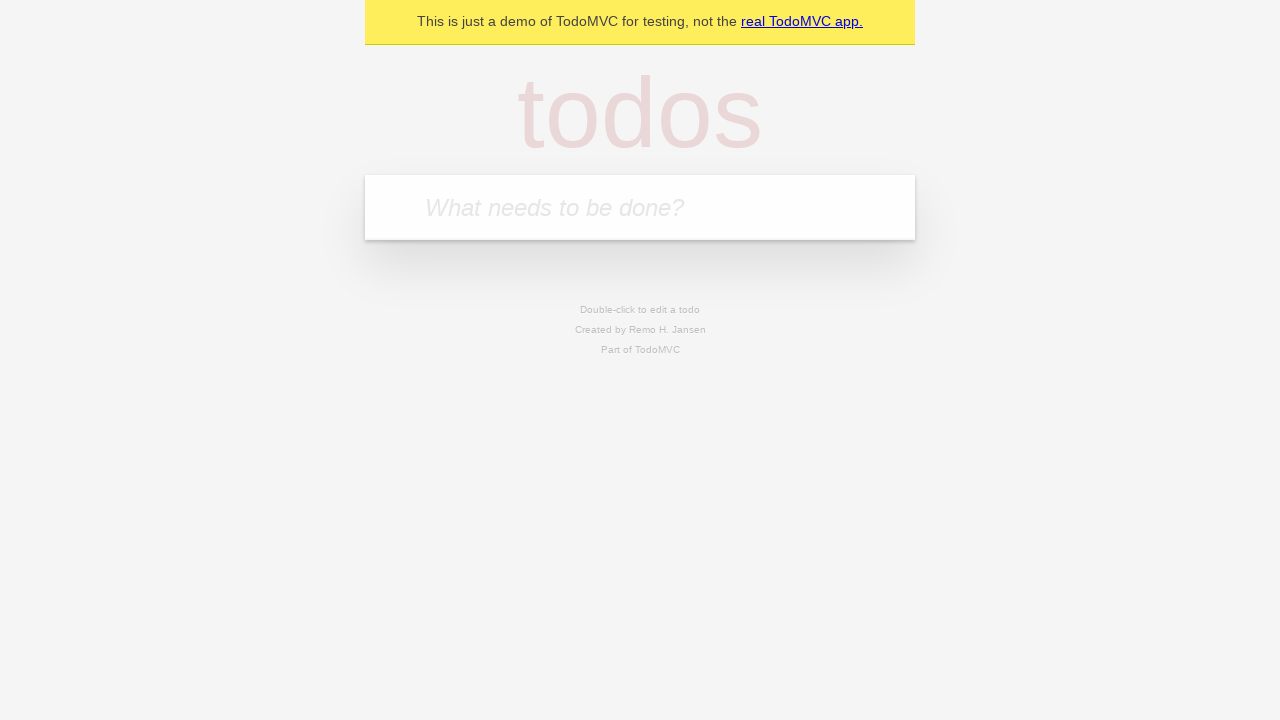

Filled new todo field with 'buy some cheese' on internal:attr=[placeholder="What needs to be done?"i]
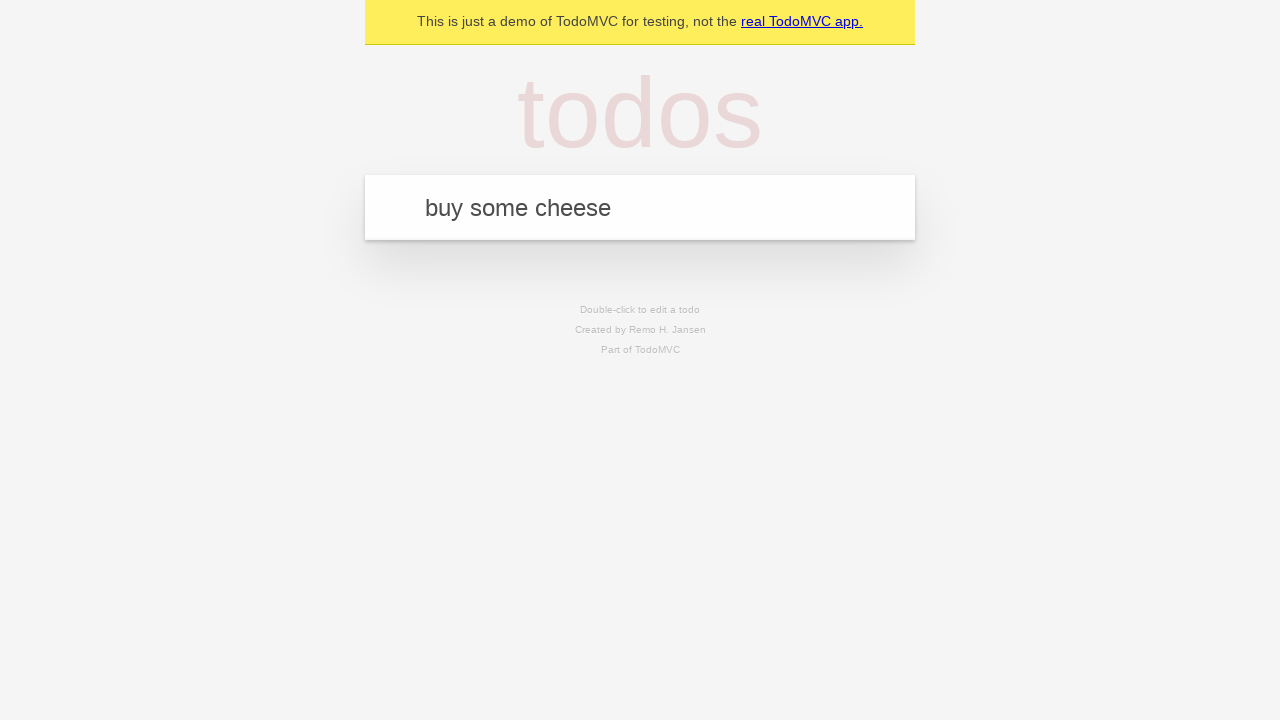

Pressed Enter to add todo 'buy some cheese' on internal:attr=[placeholder="What needs to be done?"i]
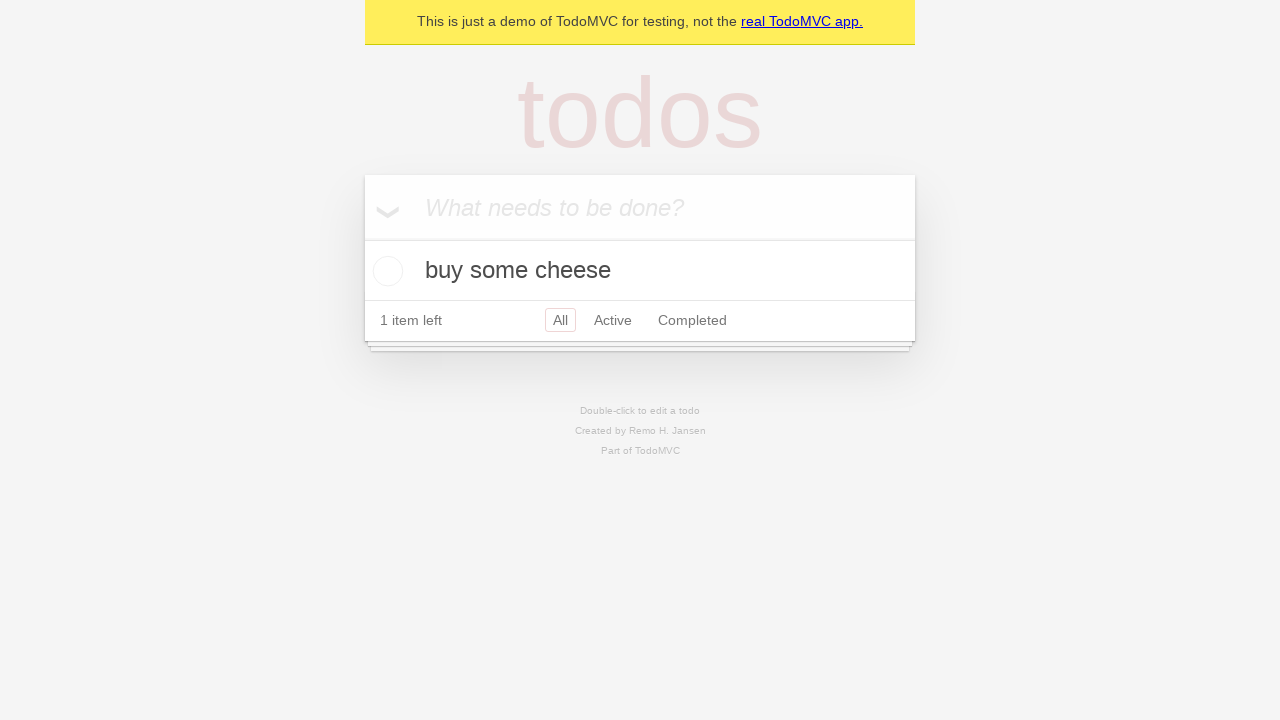

Filled new todo field with 'feed the cat' on internal:attr=[placeholder="What needs to be done?"i]
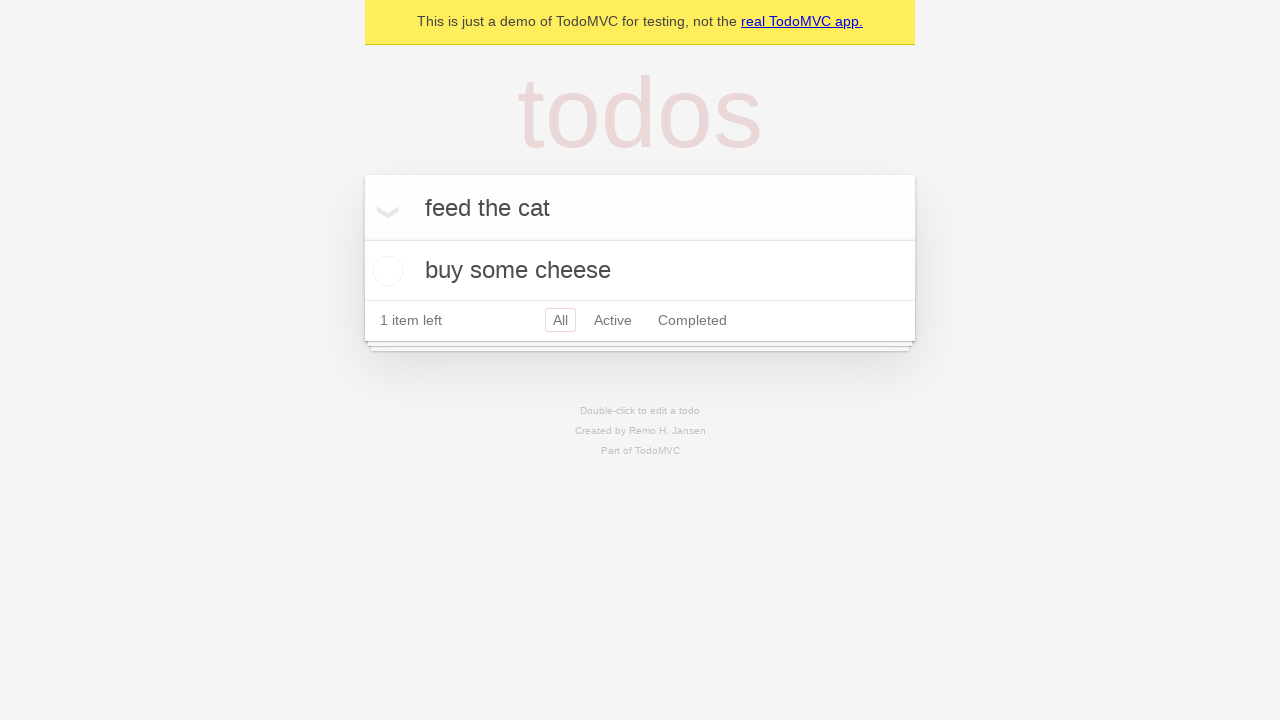

Pressed Enter to add todo 'feed the cat' on internal:attr=[placeholder="What needs to be done?"i]
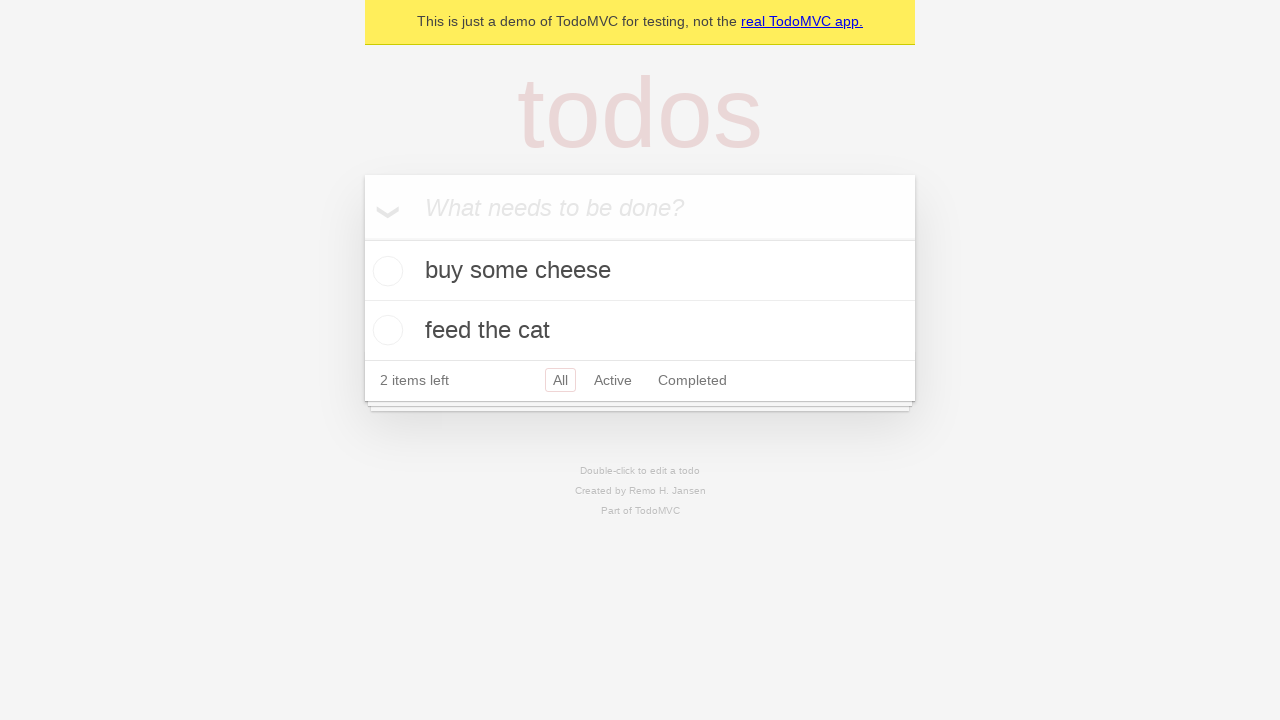

Filled new todo field with 'book a doctors appointment' on internal:attr=[placeholder="What needs to be done?"i]
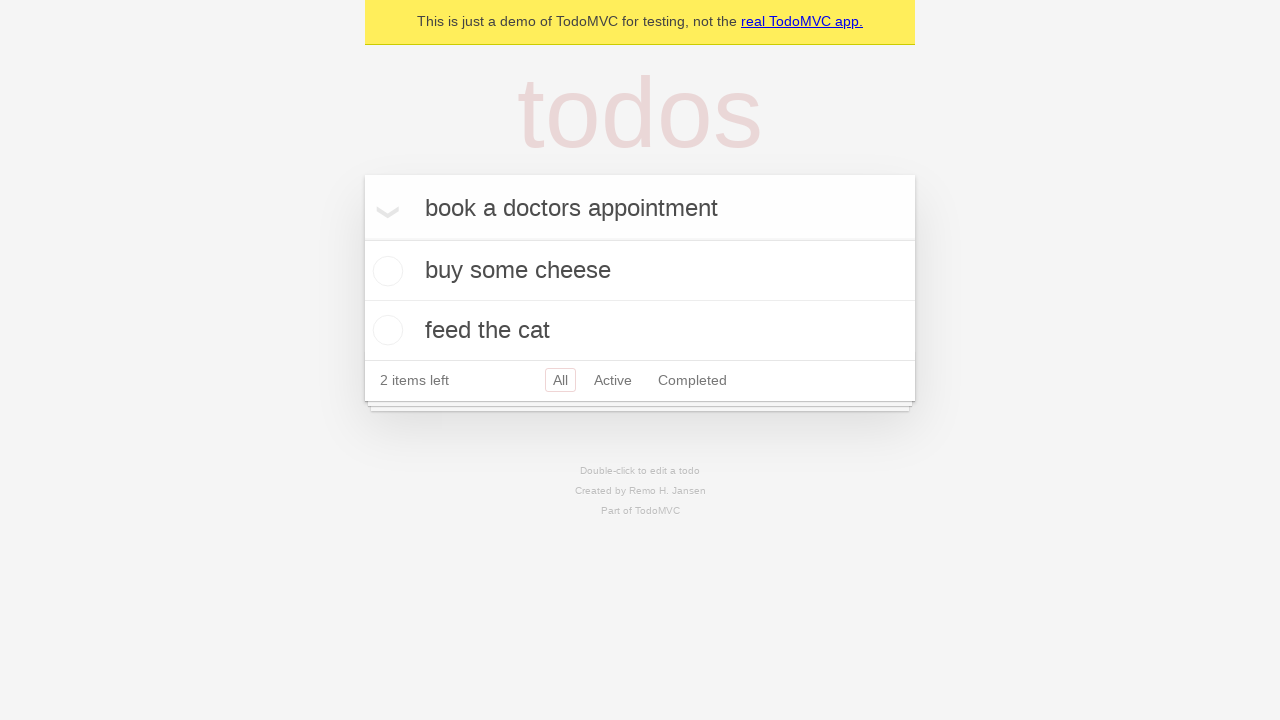

Pressed Enter to add todo 'book a doctors appointment' on internal:attr=[placeholder="What needs to be done?"i]
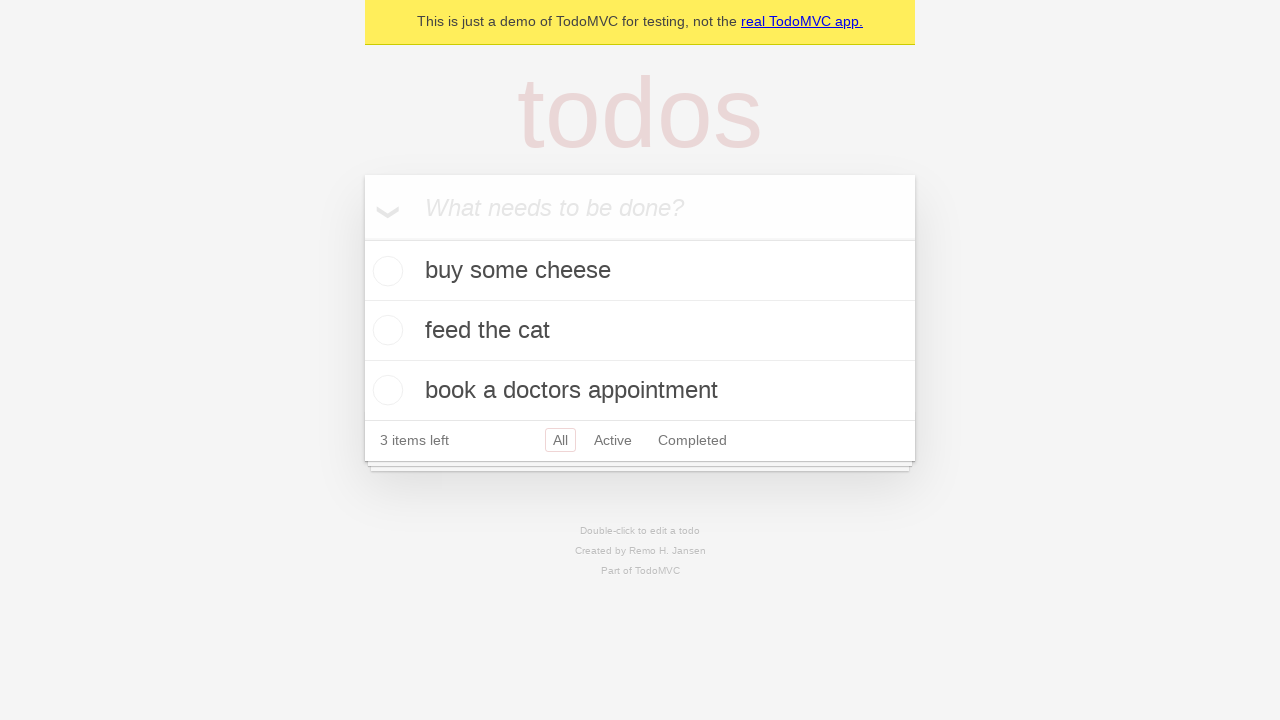

Waited for all 3 items to be displayed
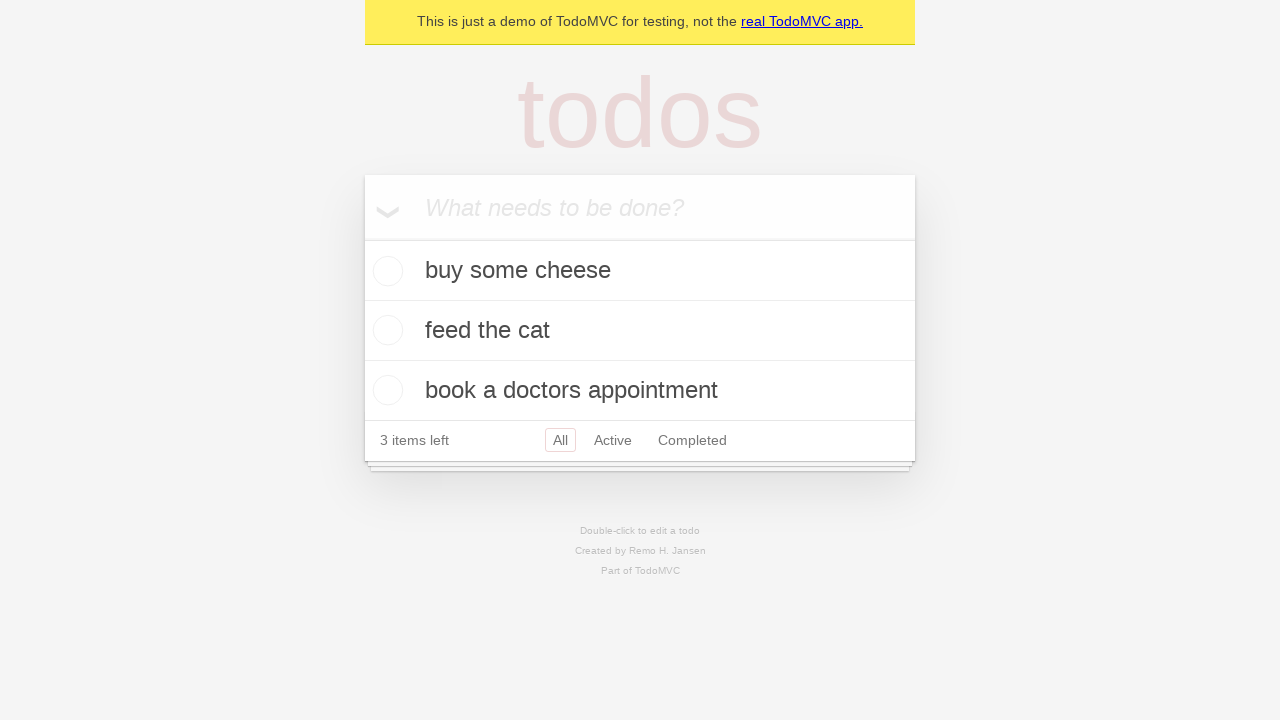

Clicked 'Mark all as complete' checkbox to complete all todos at (362, 238) on internal:label="Mark all as complete"i
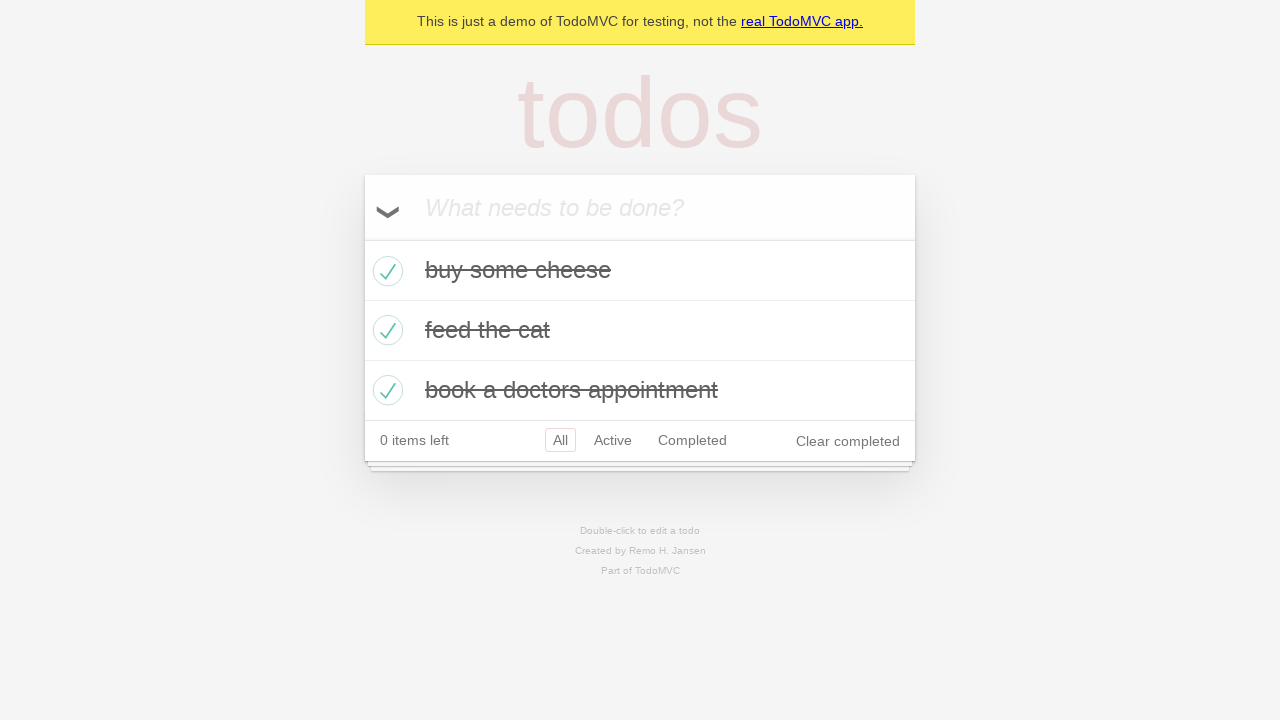

Unchecked the first todo item checkbox at (385, 271) on internal:testid=[data-testid="todo-item"s] >> nth=0 >> internal:role=checkbox
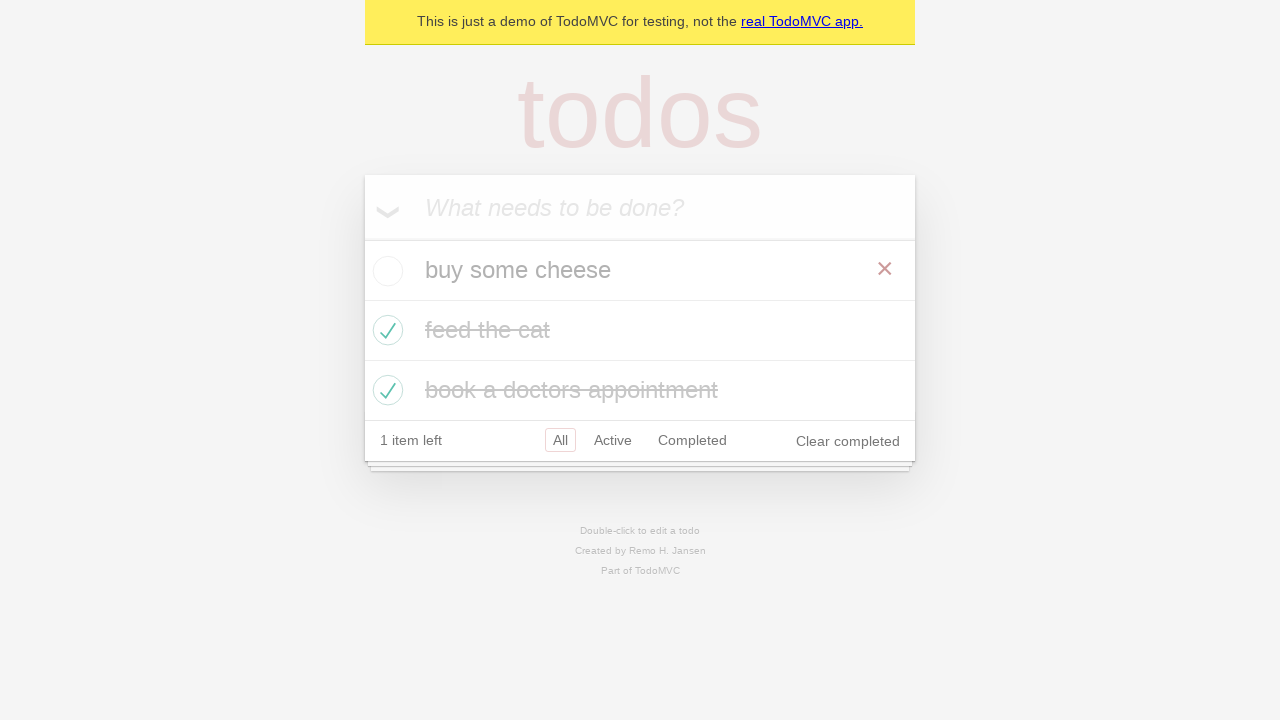

Re-checked the first todo item checkbox at (385, 271) on internal:testid=[data-testid="todo-item"s] >> nth=0 >> internal:role=checkbox
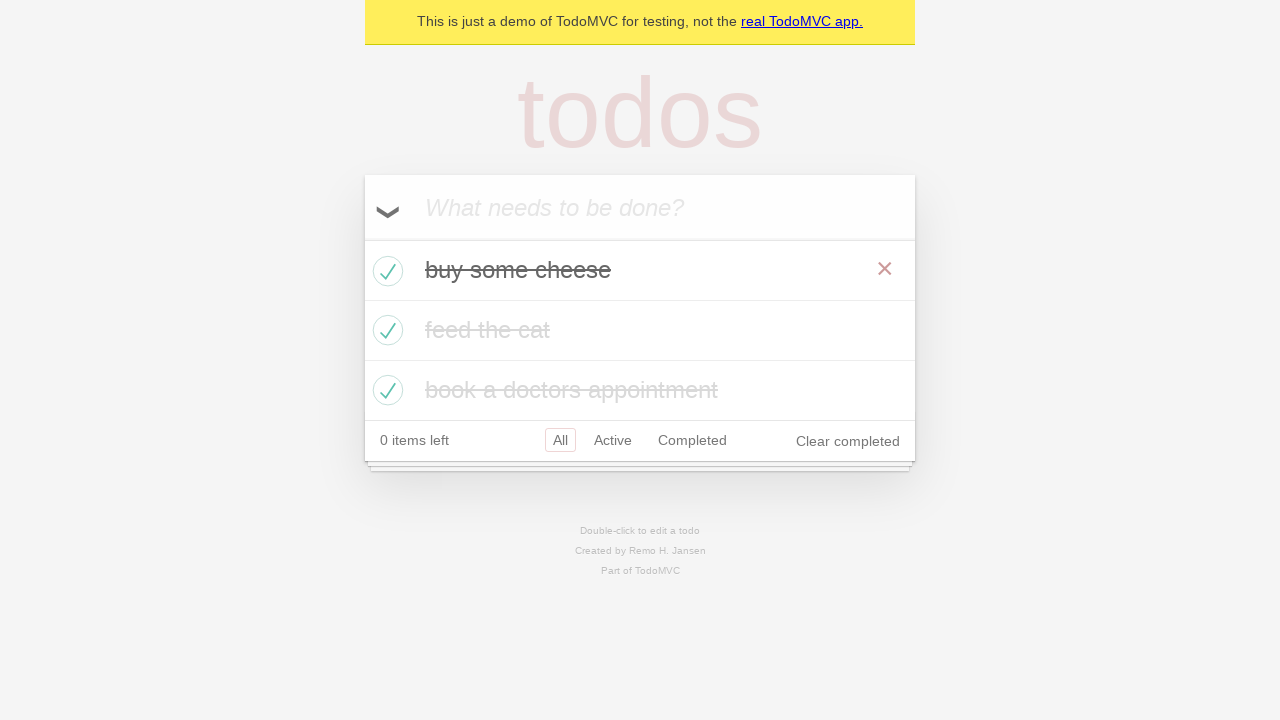

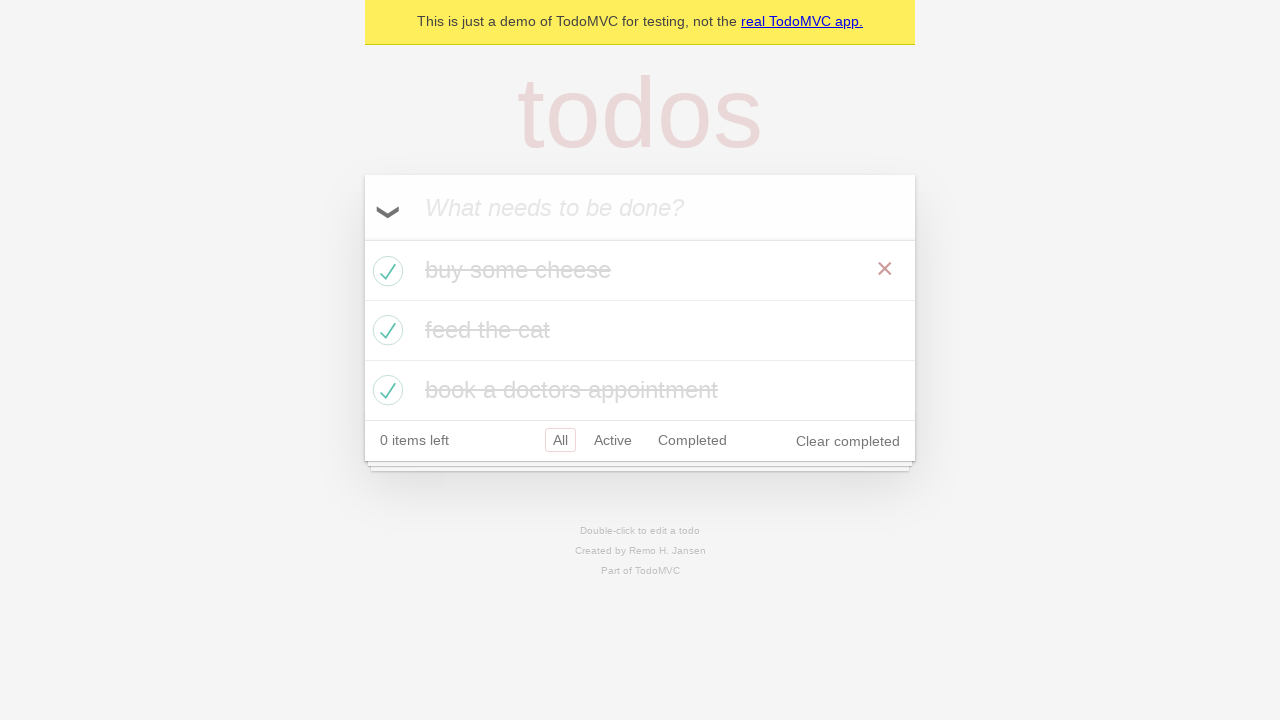